Tests drag-and-drop functionality on the jQuery UI demo page by switching to the demo iframe and dragging an element onto a drop target.

Starting URL: https://jqueryui.com/droppable/

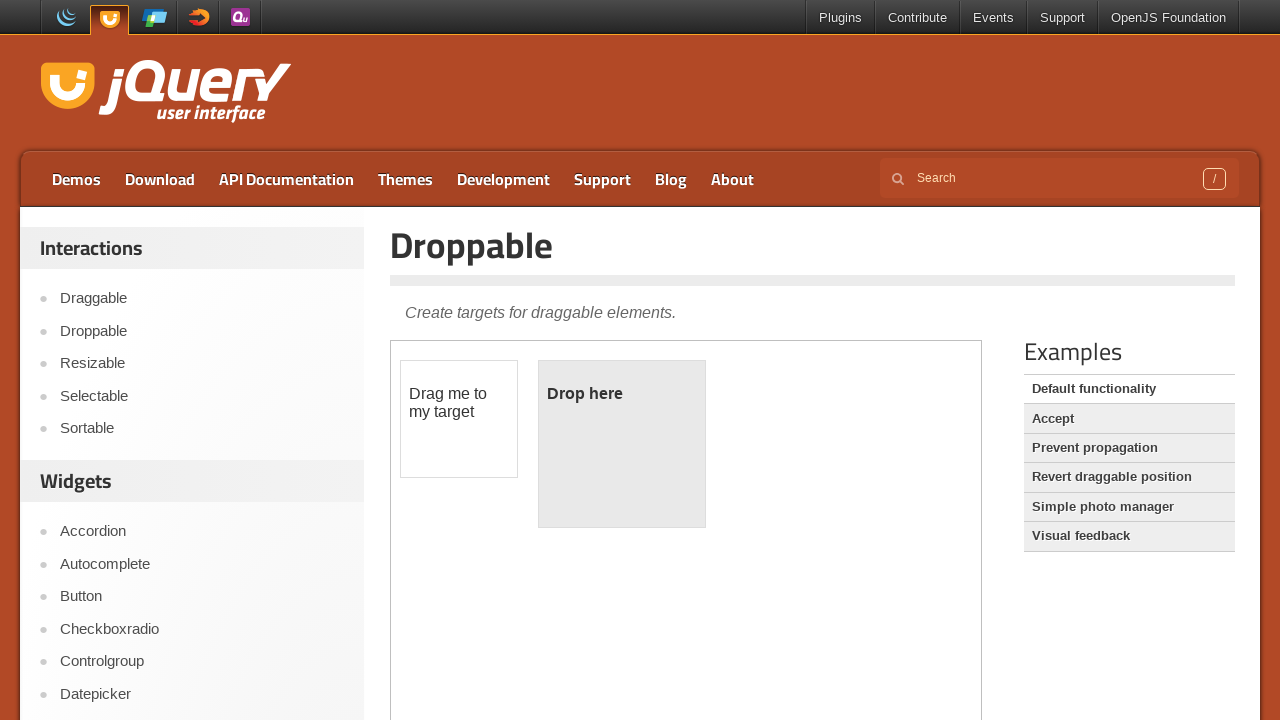

Navigated to jQuery UI droppable demo page
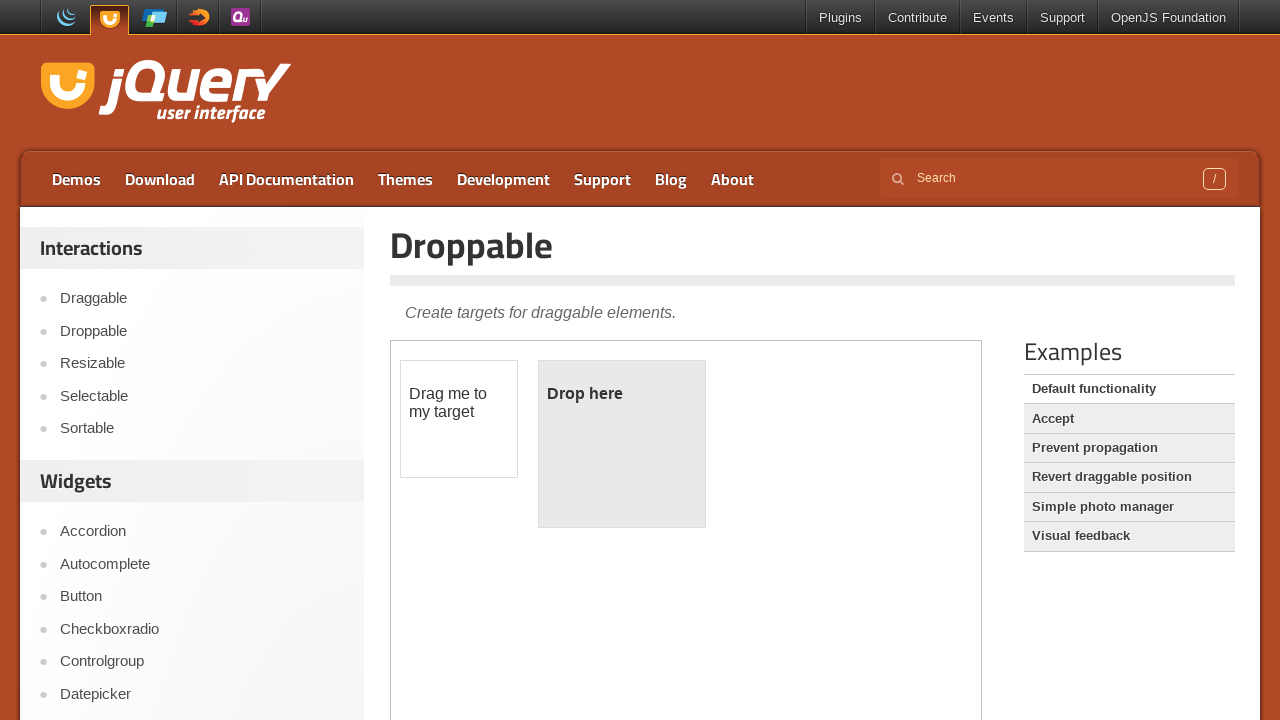

Located the demo iframe
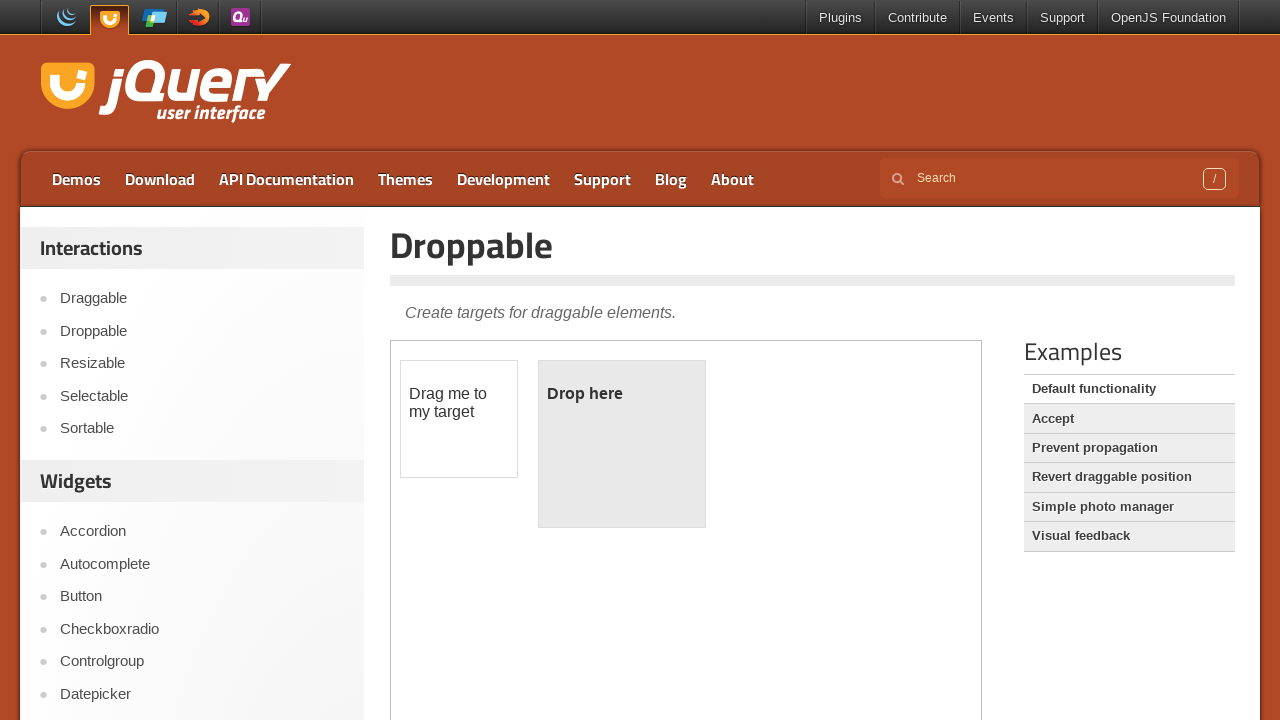

Located draggable element in iframe
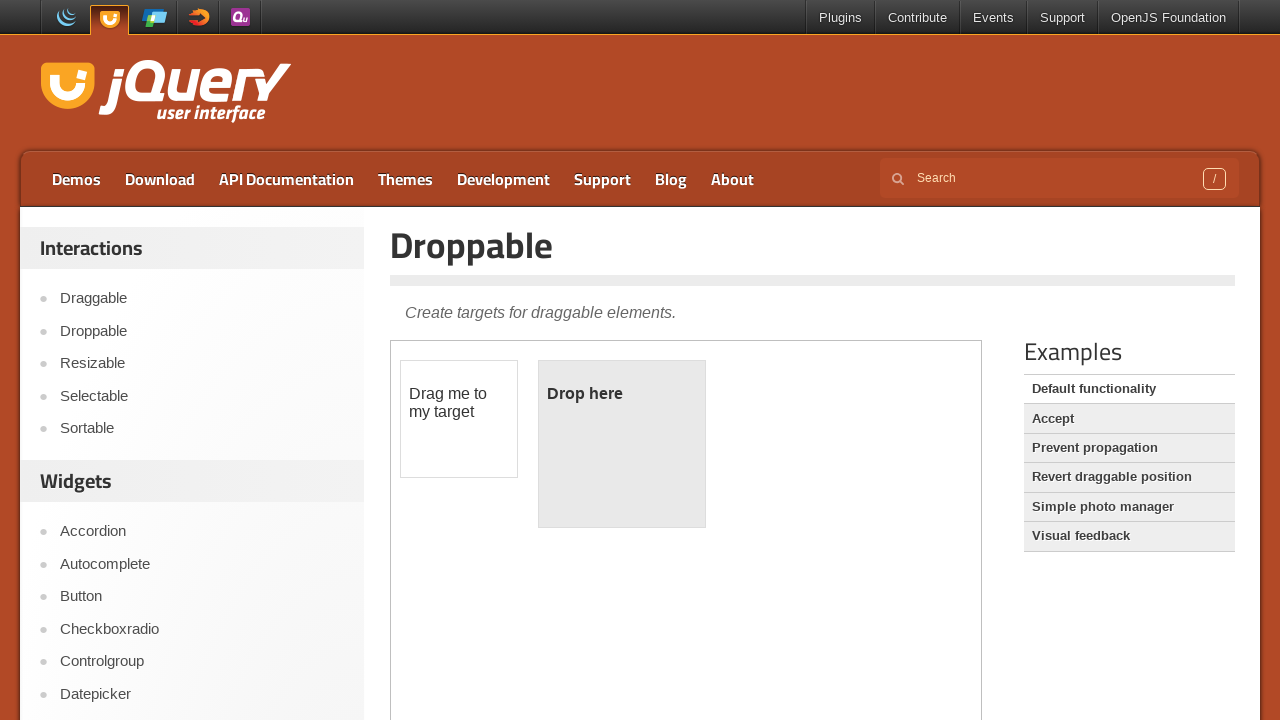

Located droppable target element in iframe
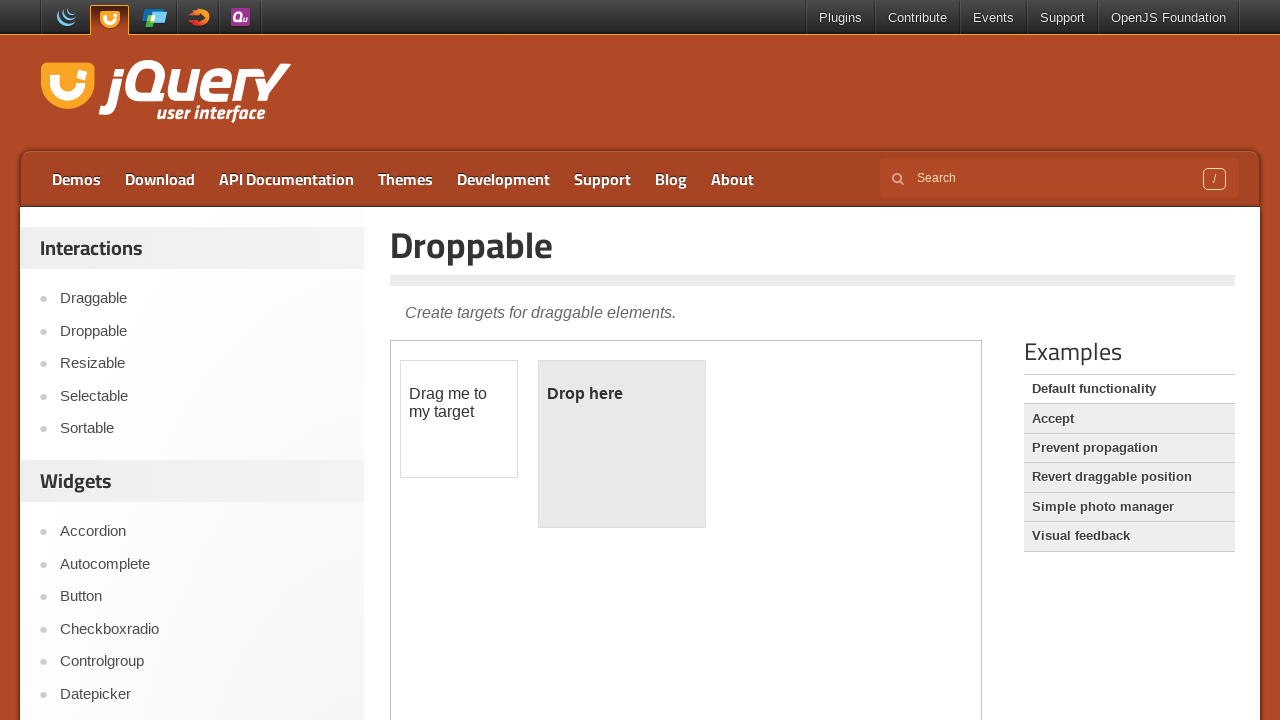

Dragged element onto drop target at (622, 444)
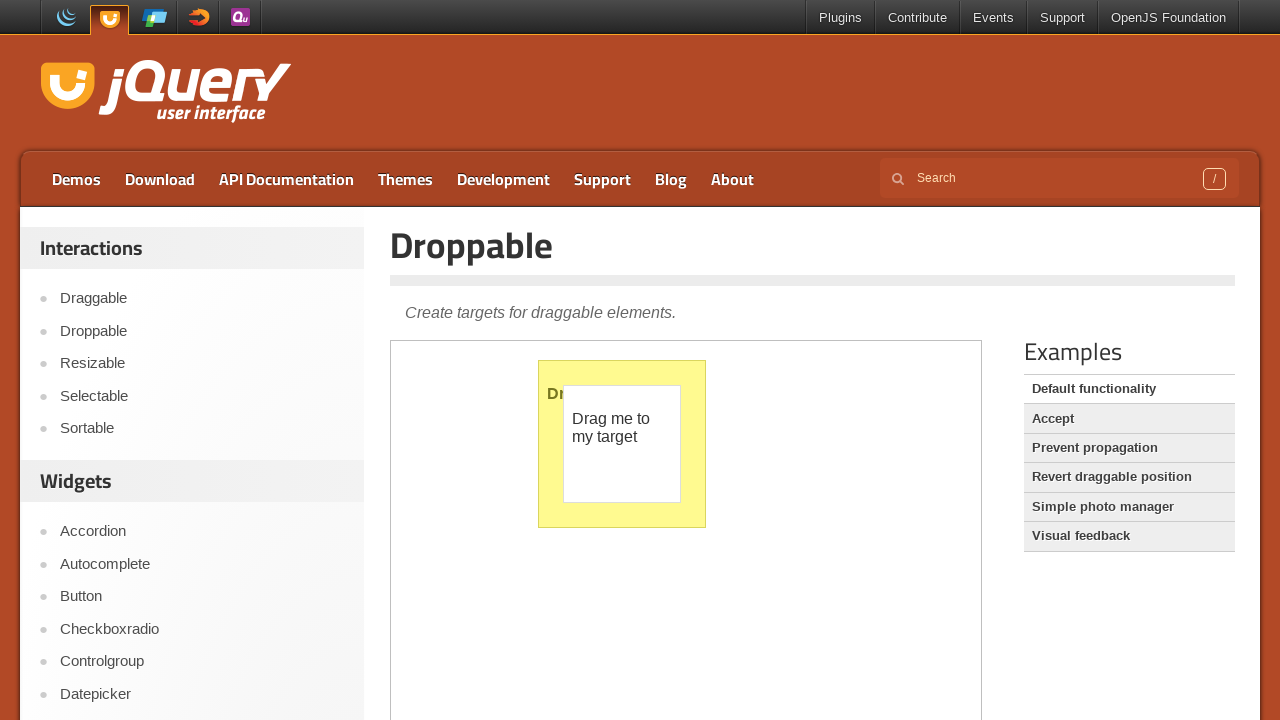

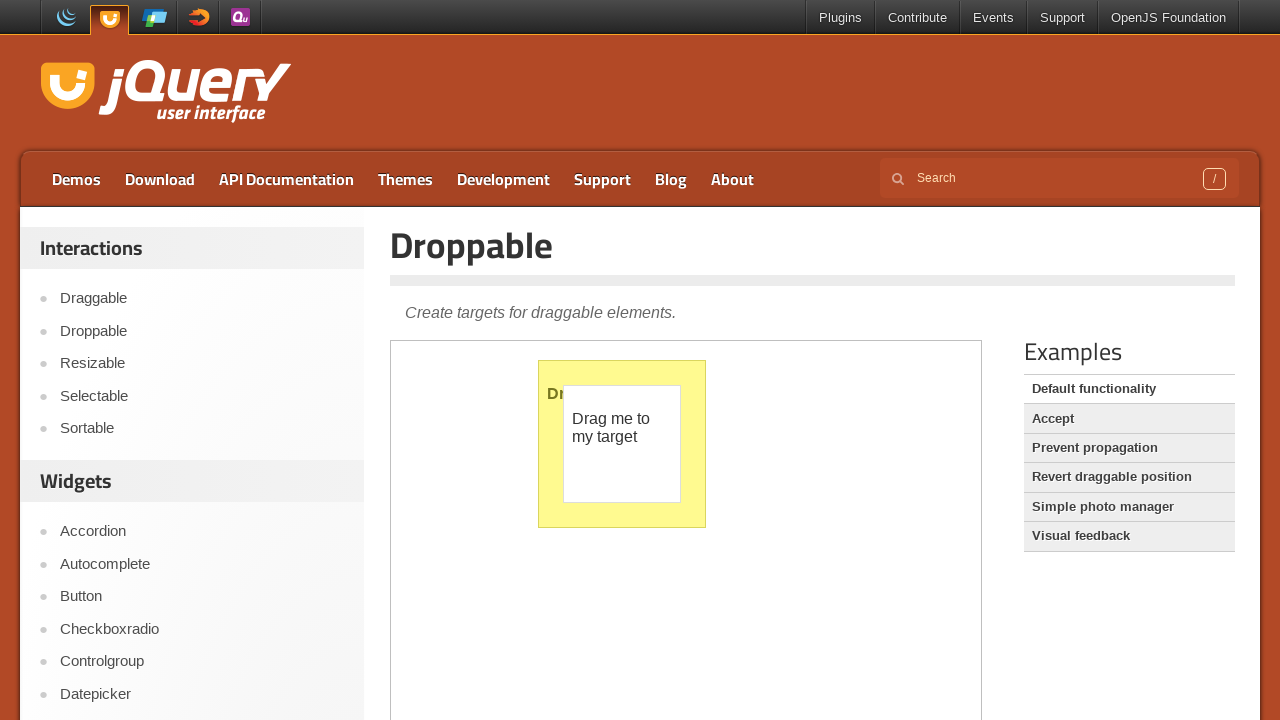